Tests auto-suggestive dropdown functionality by typing a partial country name and navigating through suggestions using arrow keys

Starting URL: http://www.qaclickacademy.com/practice.php

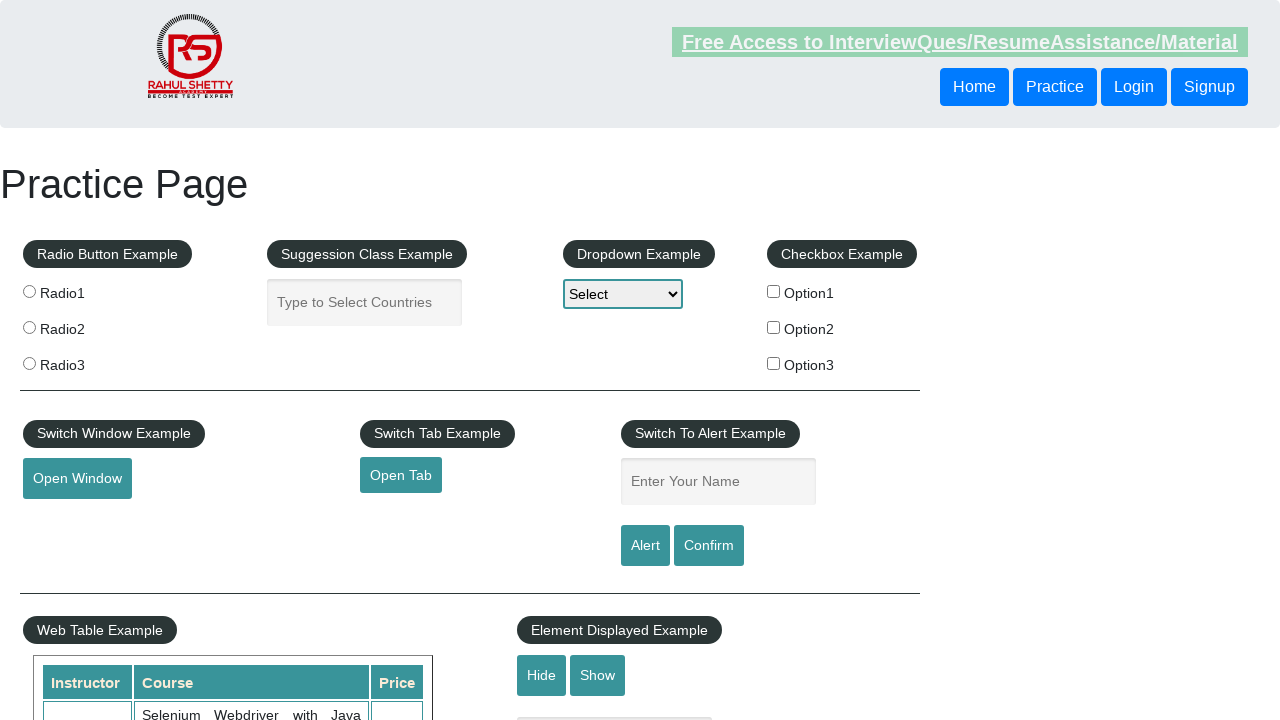

Typed 'ind' in autocomplete field to trigger suggestions on #autocomplete
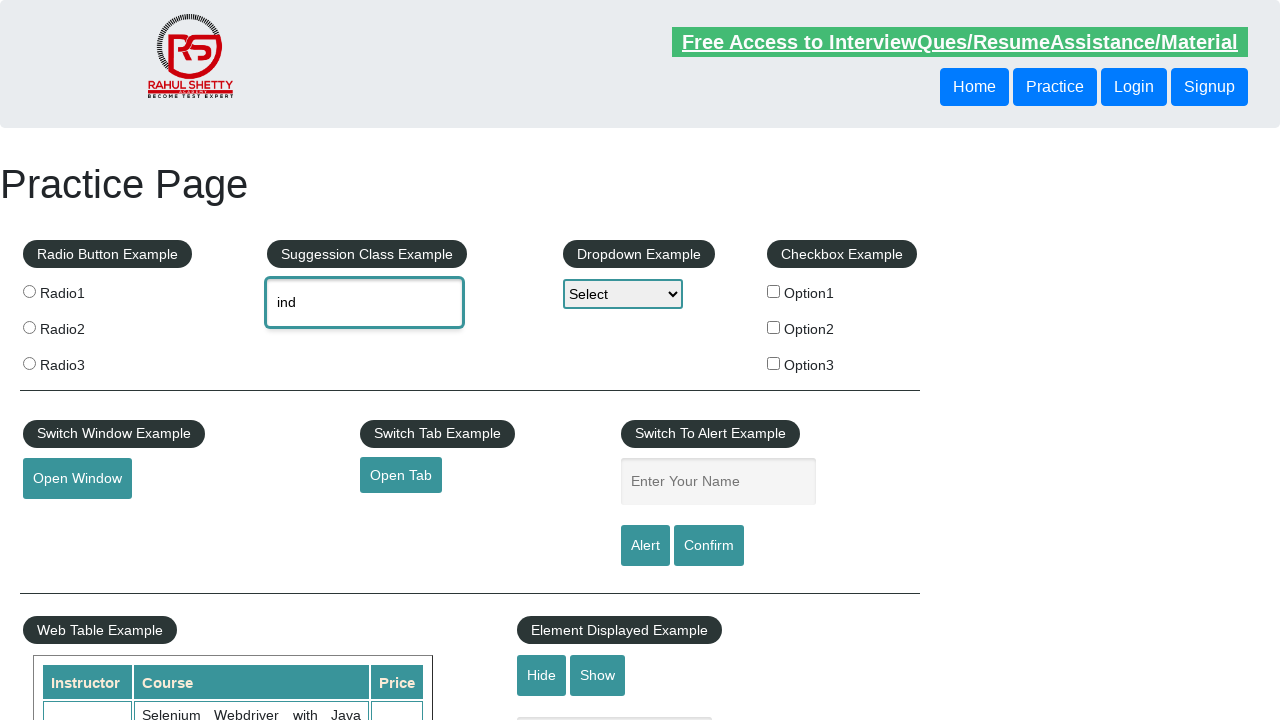

Waited 2 seconds for autocomplete suggestions to appear
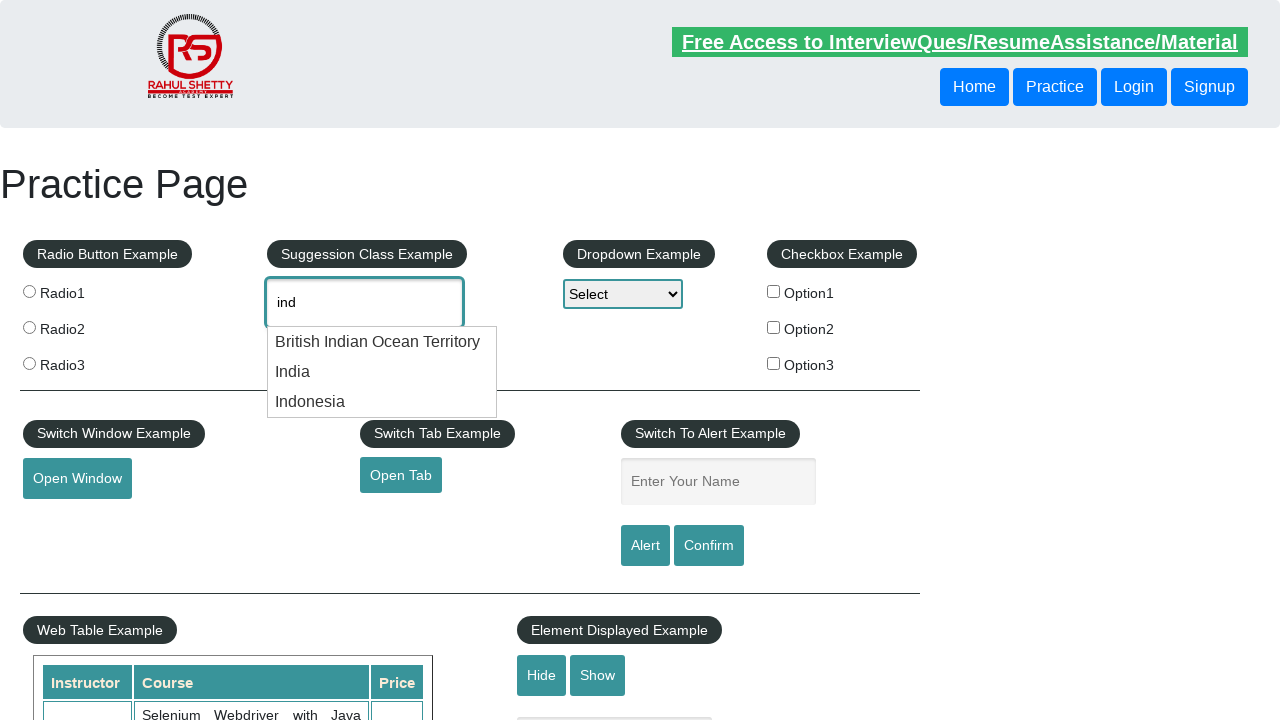

Pressed ArrowDown to navigate to first suggestion on #autocomplete
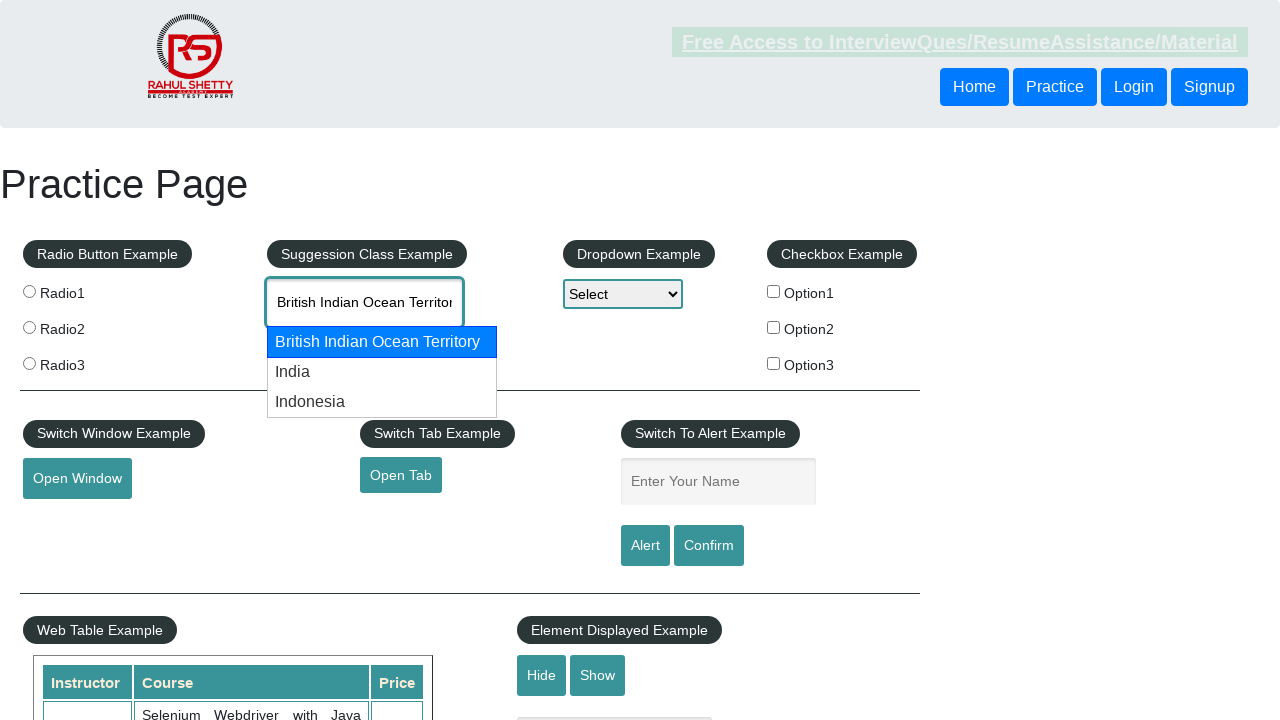

Pressed ArrowDown to navigate to second suggestion on #autocomplete
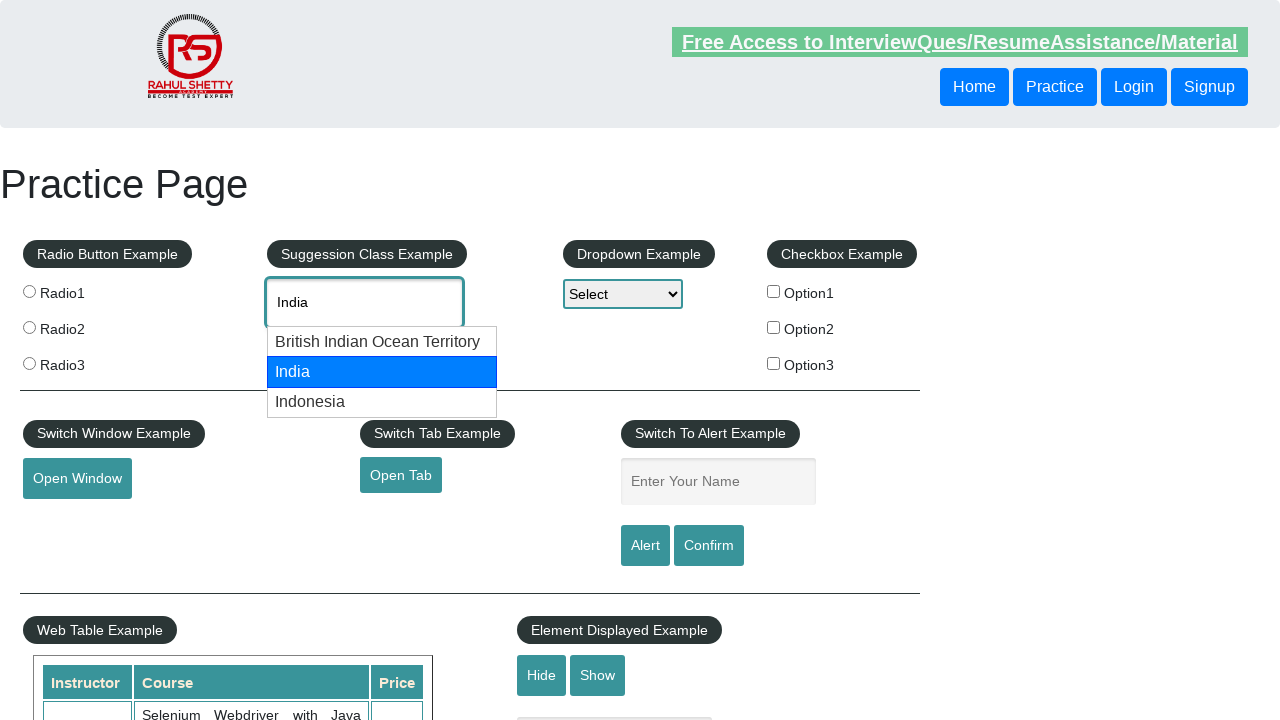

Retrieved selected value from autocomplete field: 'India'
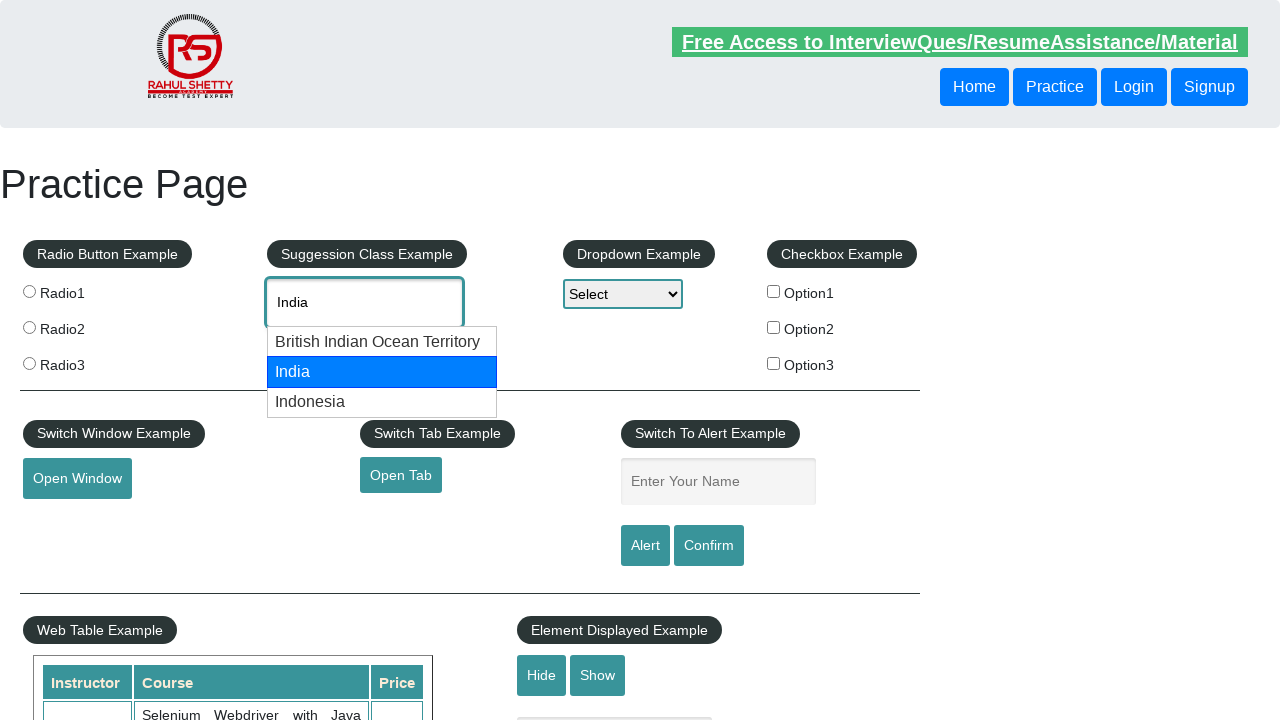

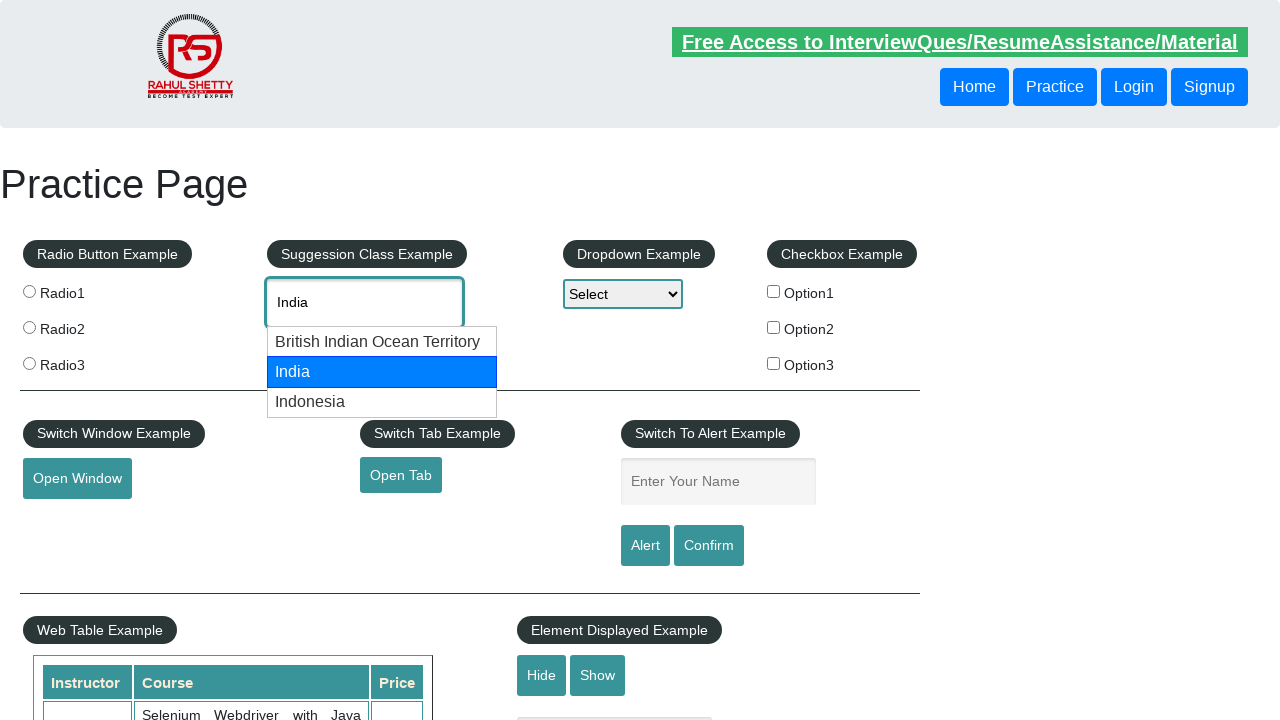